Tests registration form validation by entering a username containing numbers and verifying that an error alert is displayed indicating only alphabetic characters are allowed.

Starting URL: http://bibliotecaqa.s3-website-us-east-1.amazonaws.com/index.html

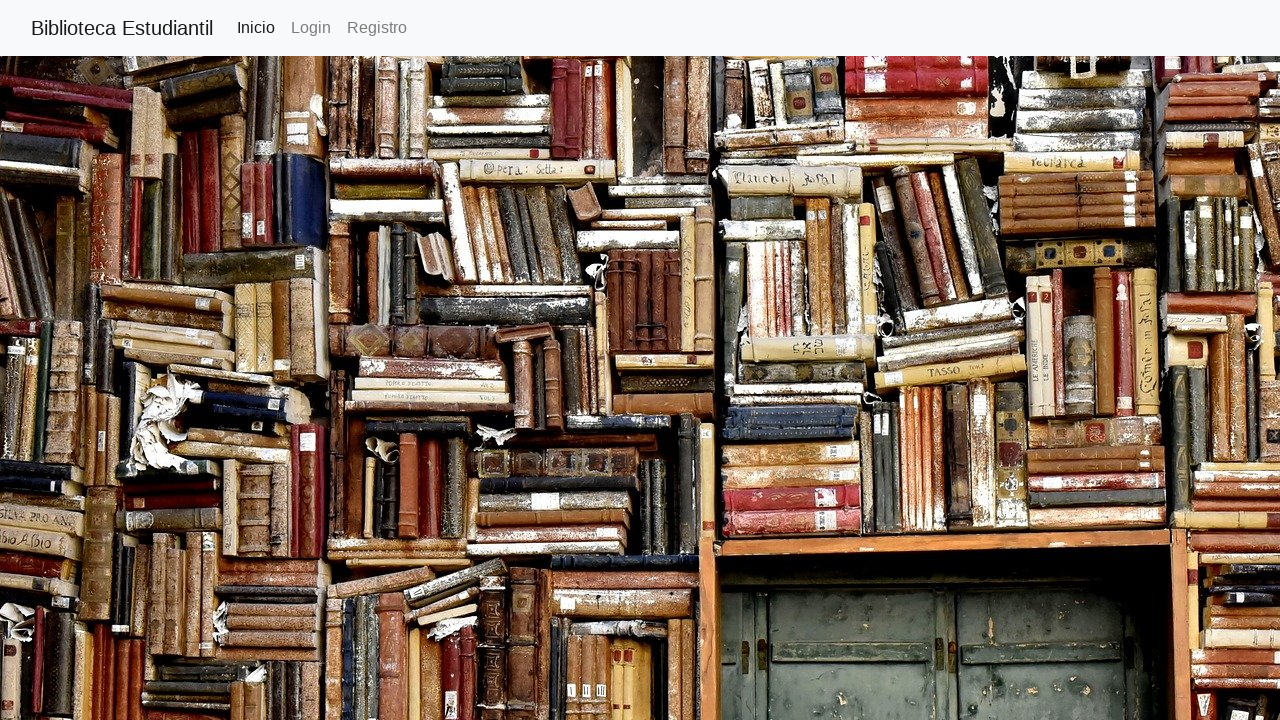

Clicked on the 'Registro' (Register) link at (377, 28) on text=Registro
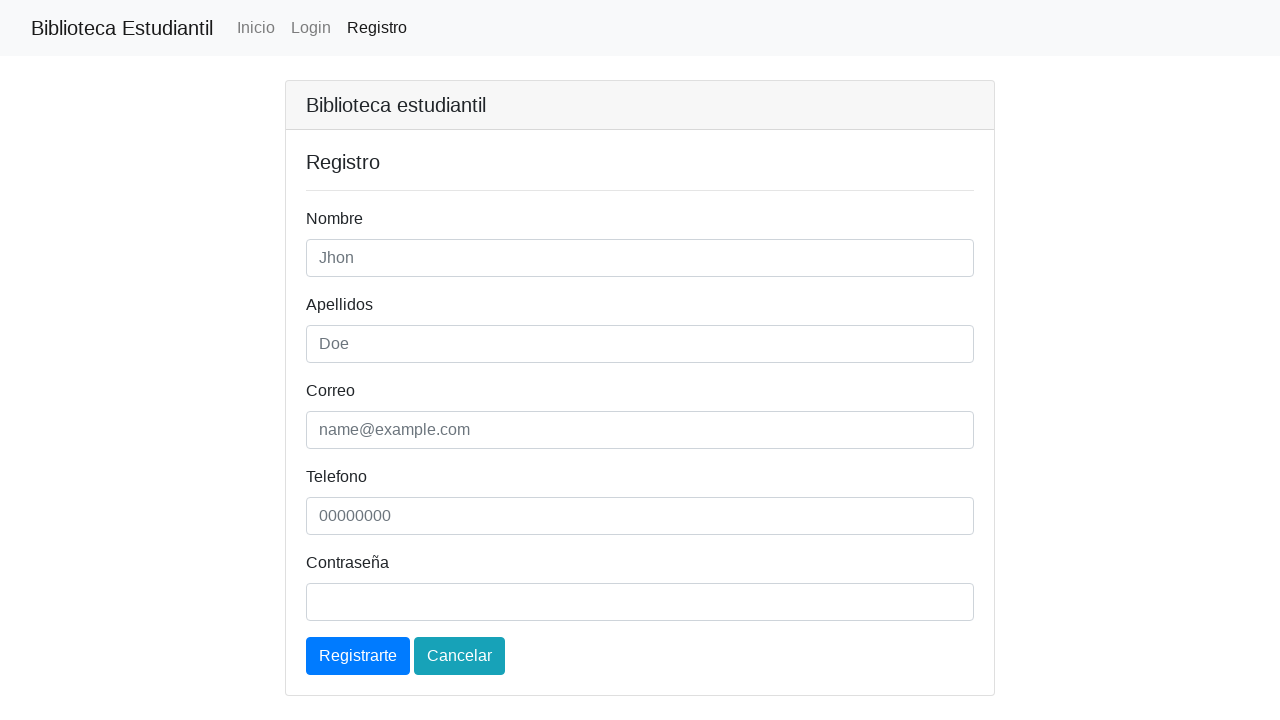

Registration form header loaded and became visible
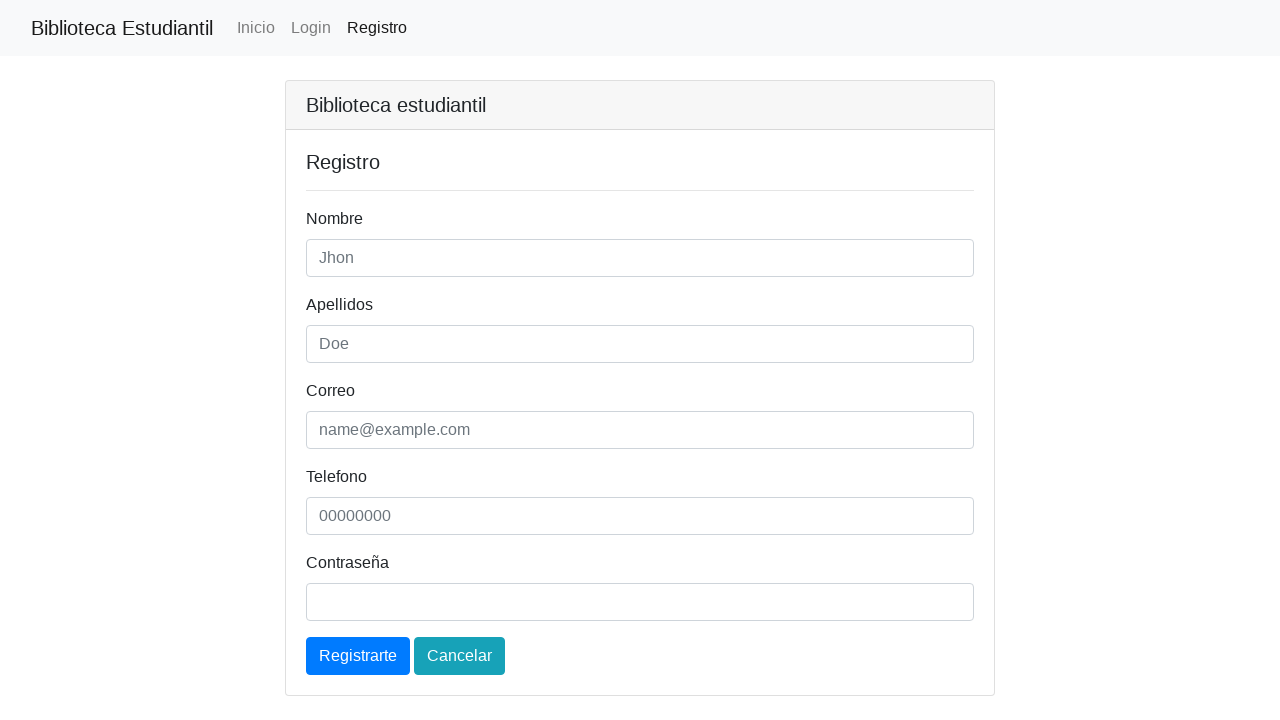

Filled username field with 'Leon1David' (contains numbers) on #nombre
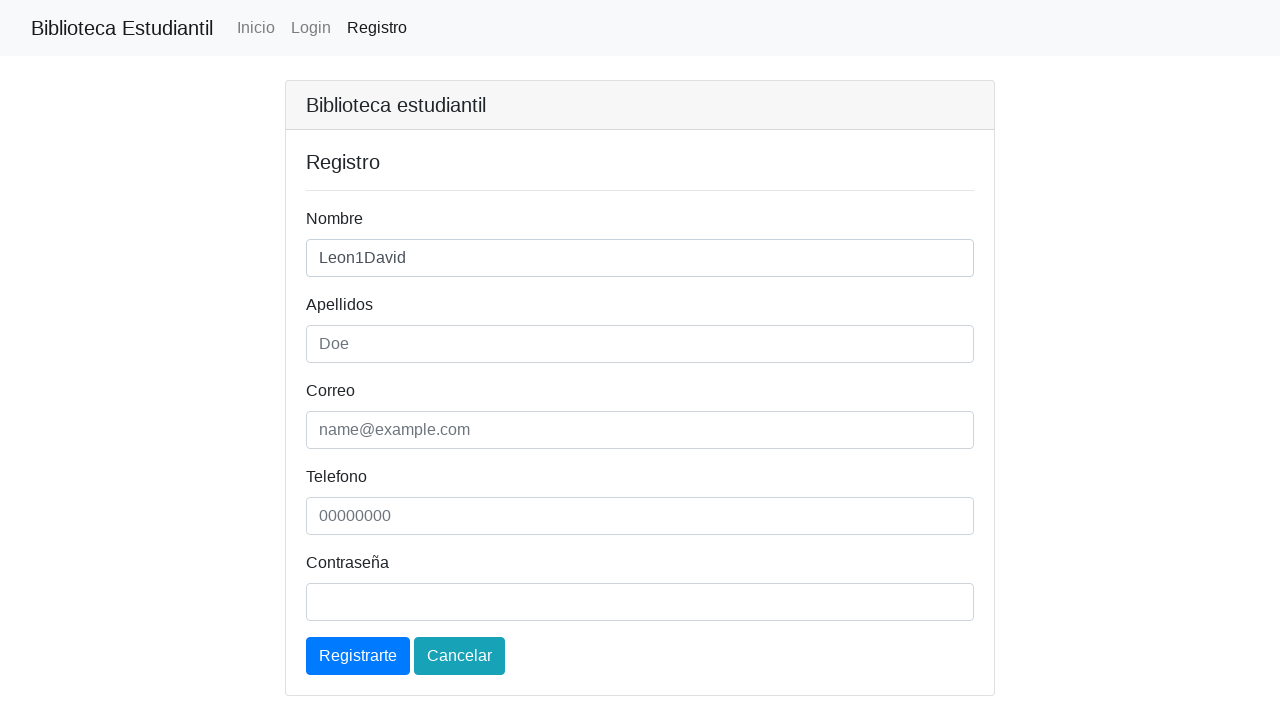

Clicked the register button at (358, 656) on a.btn.btn-primary
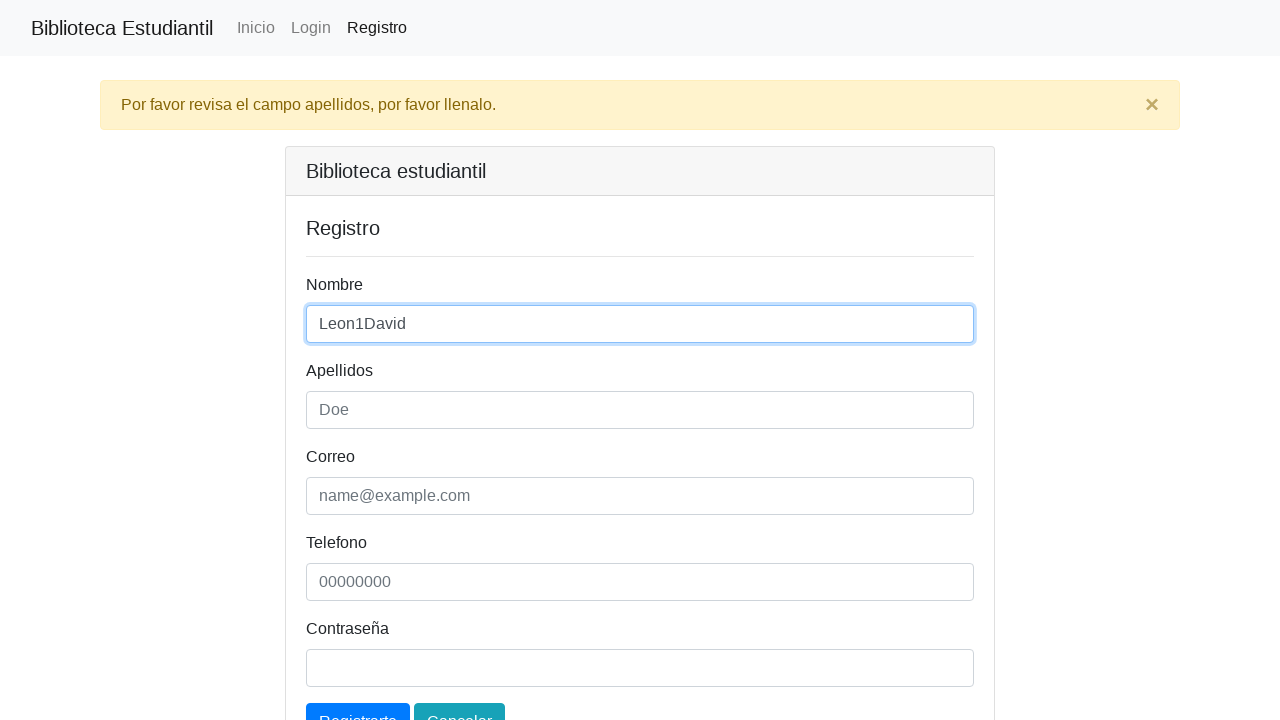

Alert message appeared indicating only alphabetic characters are allowed in username
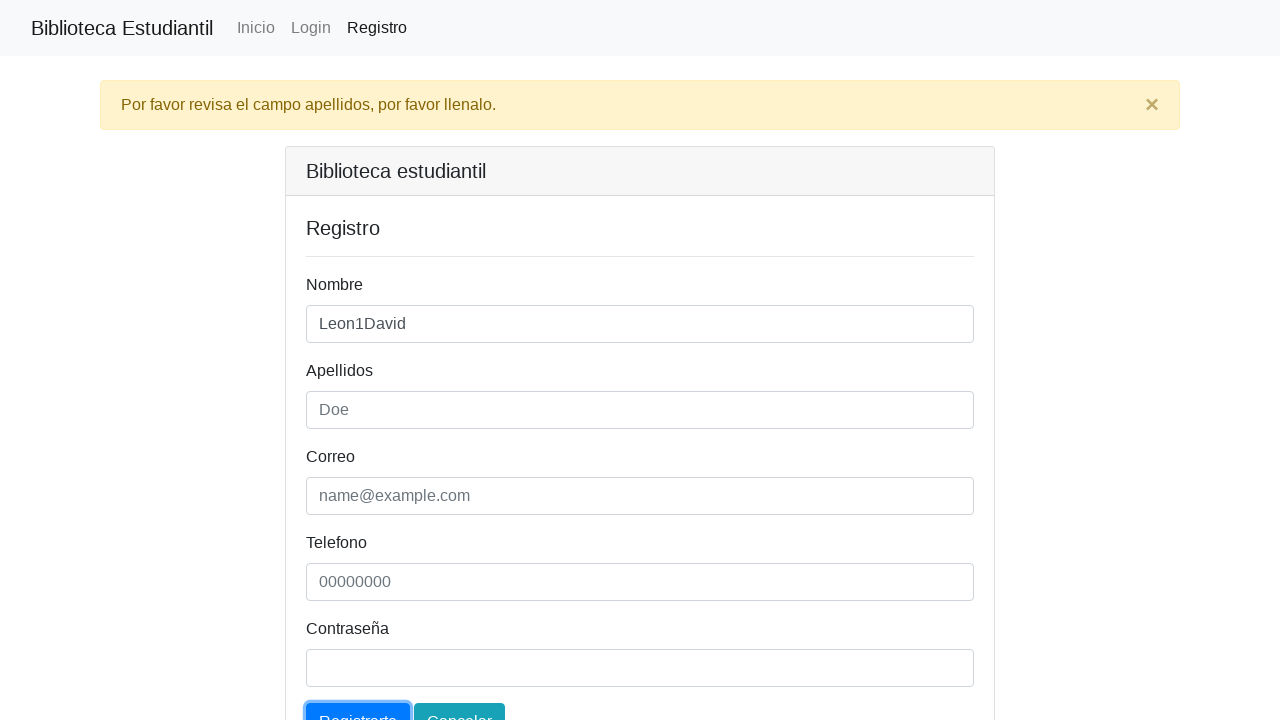

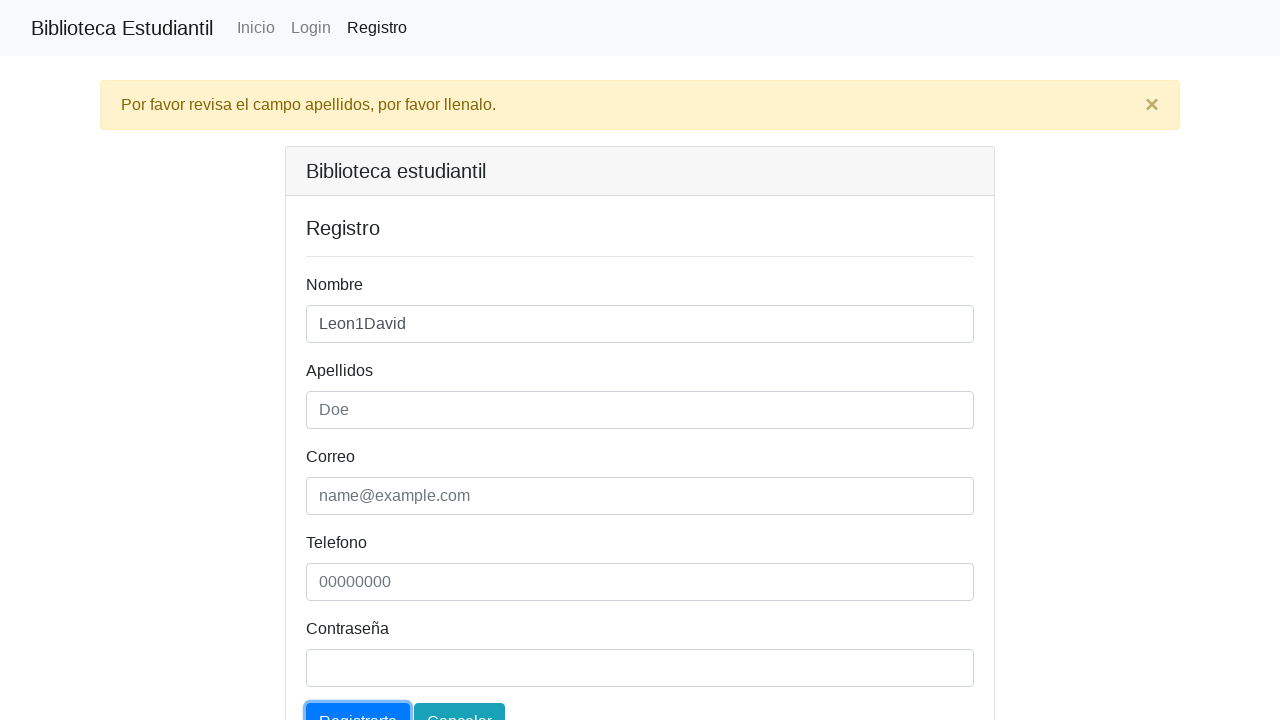